Navigates to the webpbn.com random puzzle page, selects puzzle size and color options, submits the form, and waits for the random puzzle to load.

Starting URL: https://webpbn.com/random.cgi

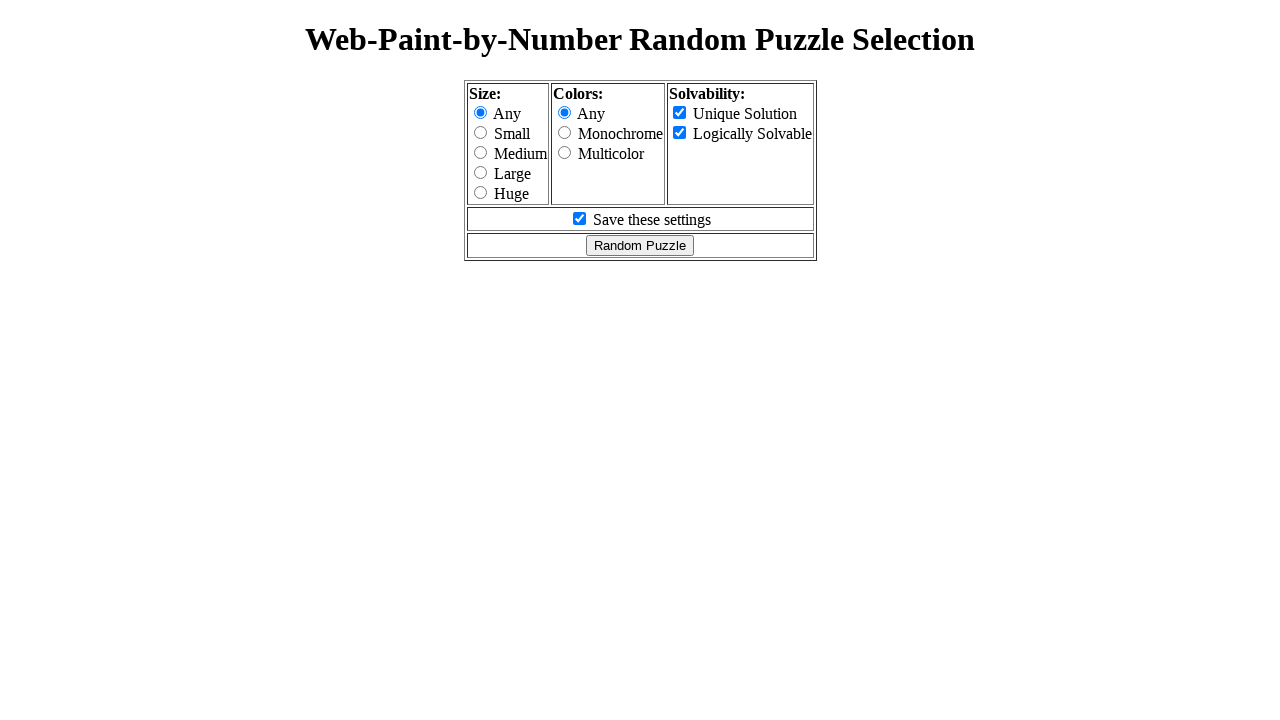

Clicked 'Medium' puzzle size option at (480, 152) on input[name='psize'] >> nth=2
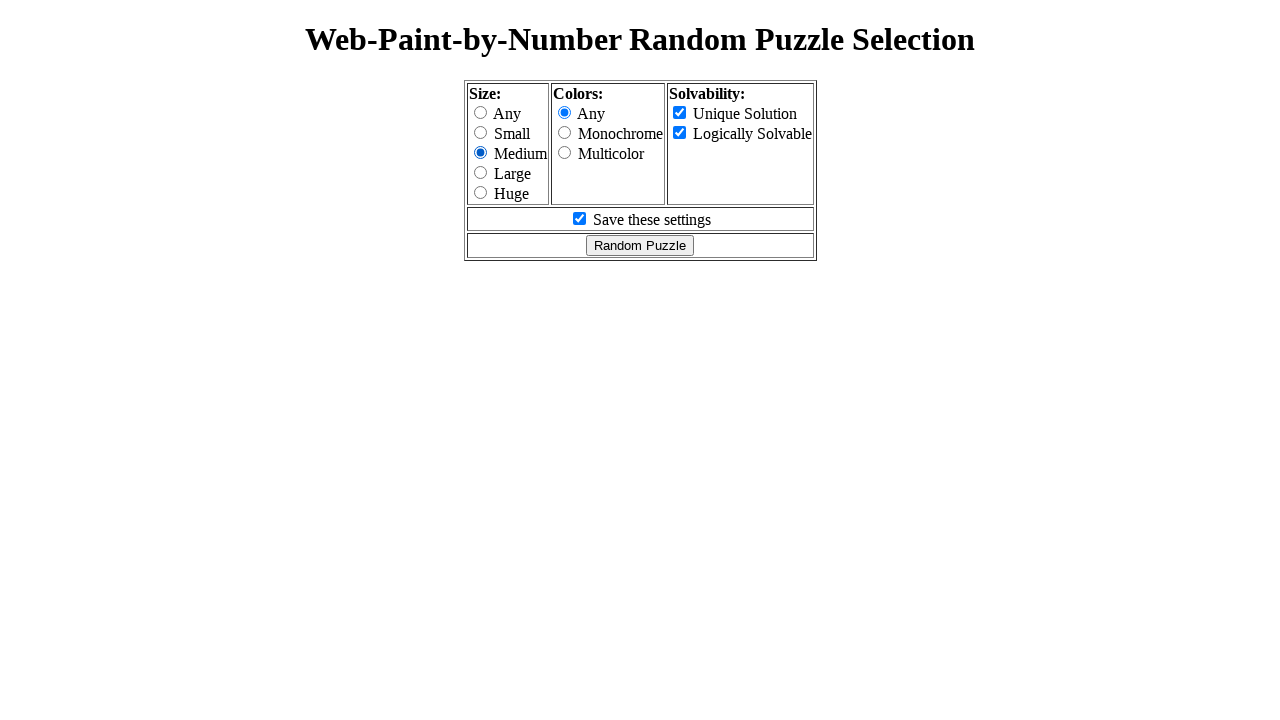

Clicked monochrome color option at (564, 132) on input[name='pcolor'] >> nth=1
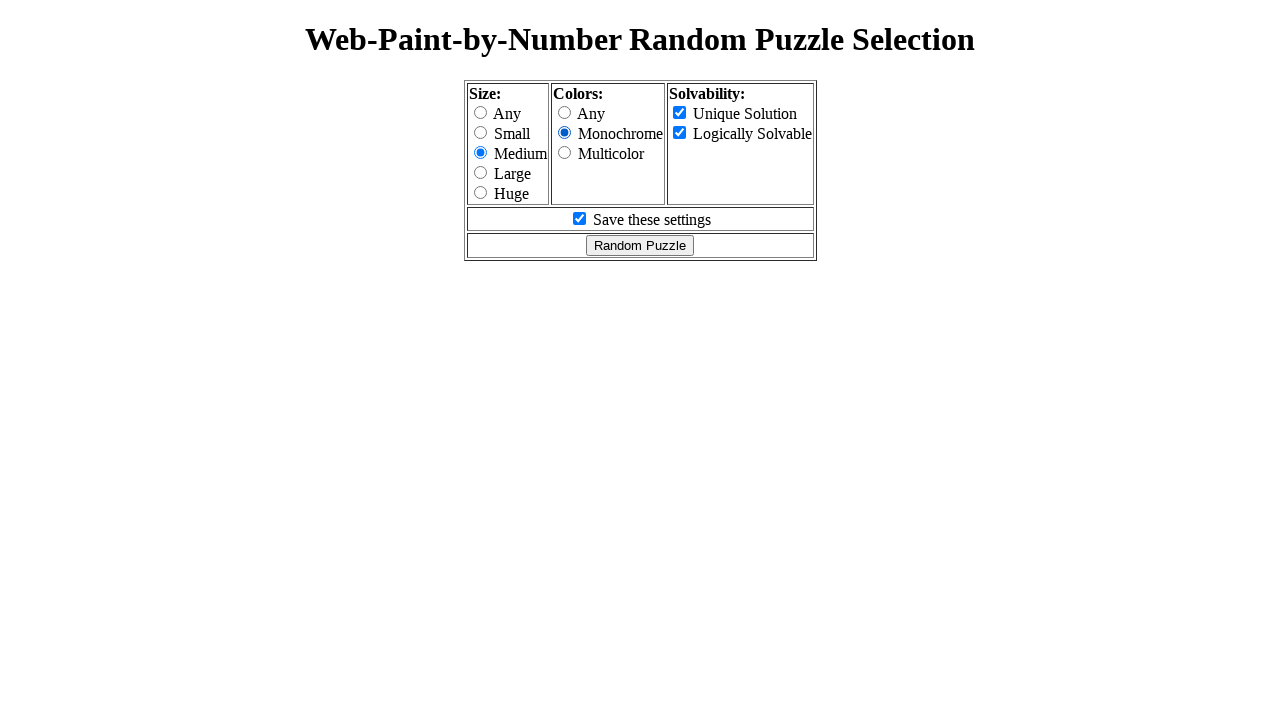

Submitted form by pressing Enter on color option on input[name='pcolor'] >> nth=1
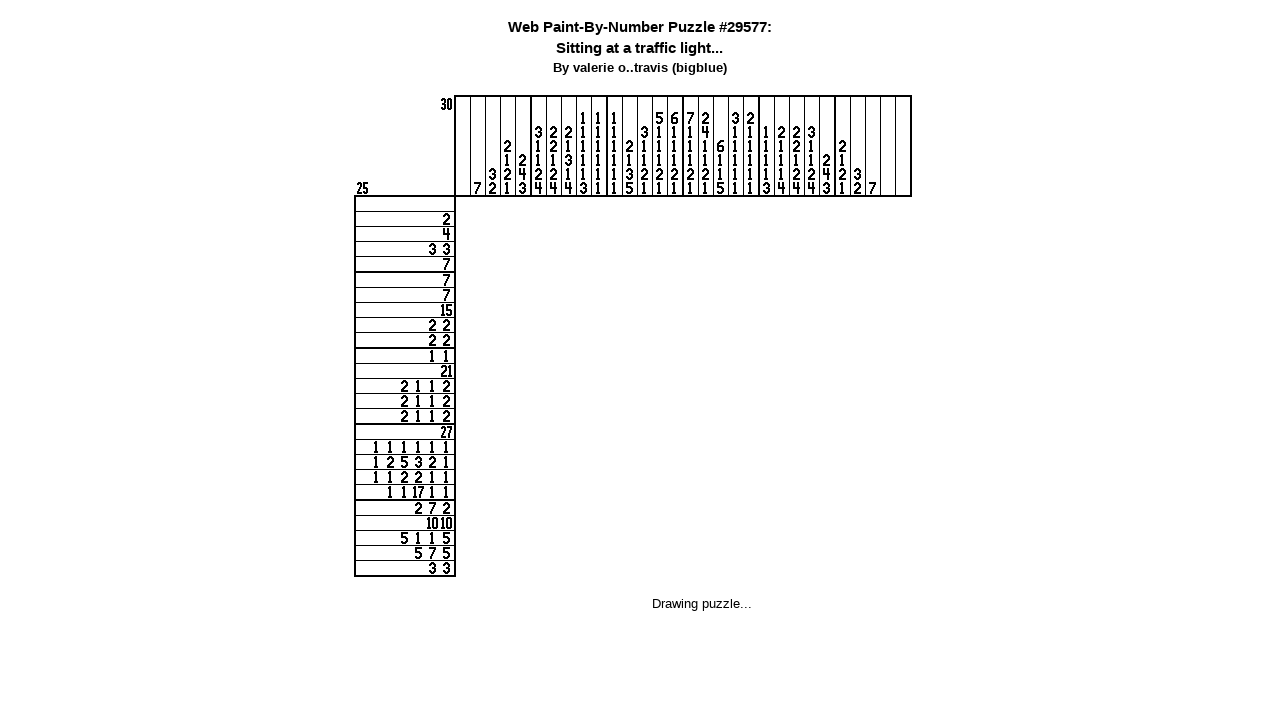

Random puzzle page loaded with puzzle ID in title
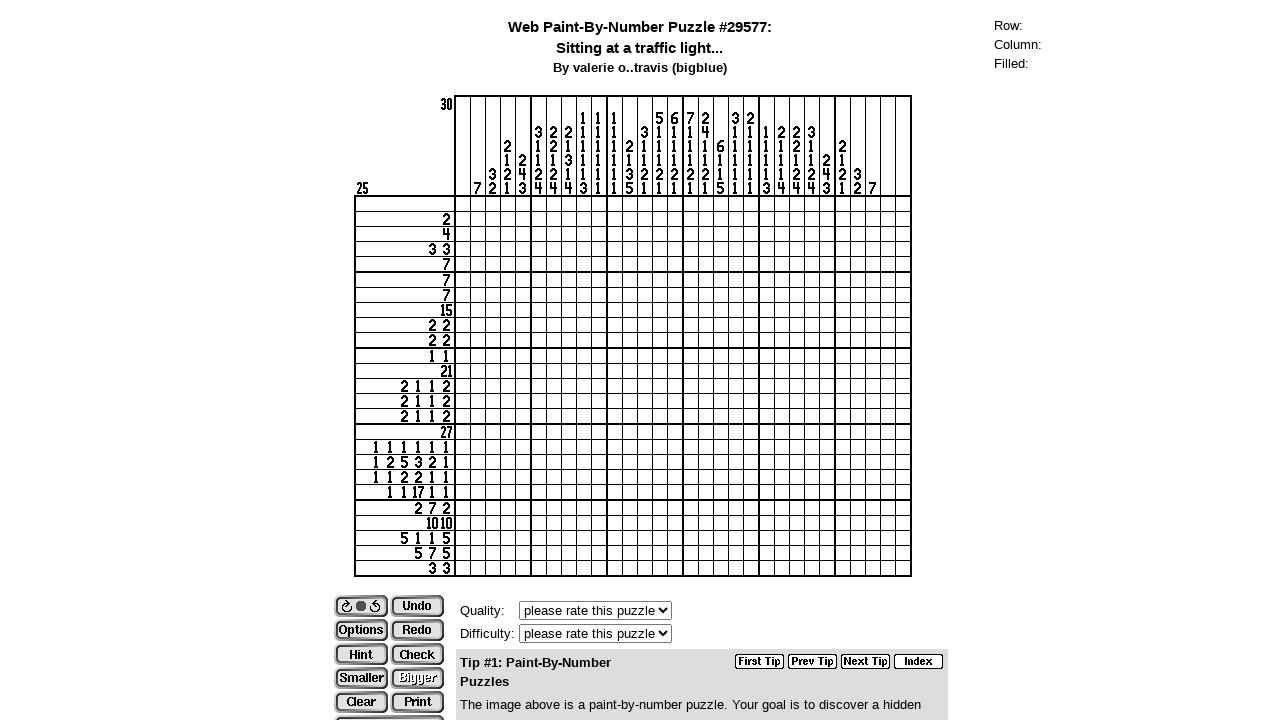

Verified title element is present on puzzle page
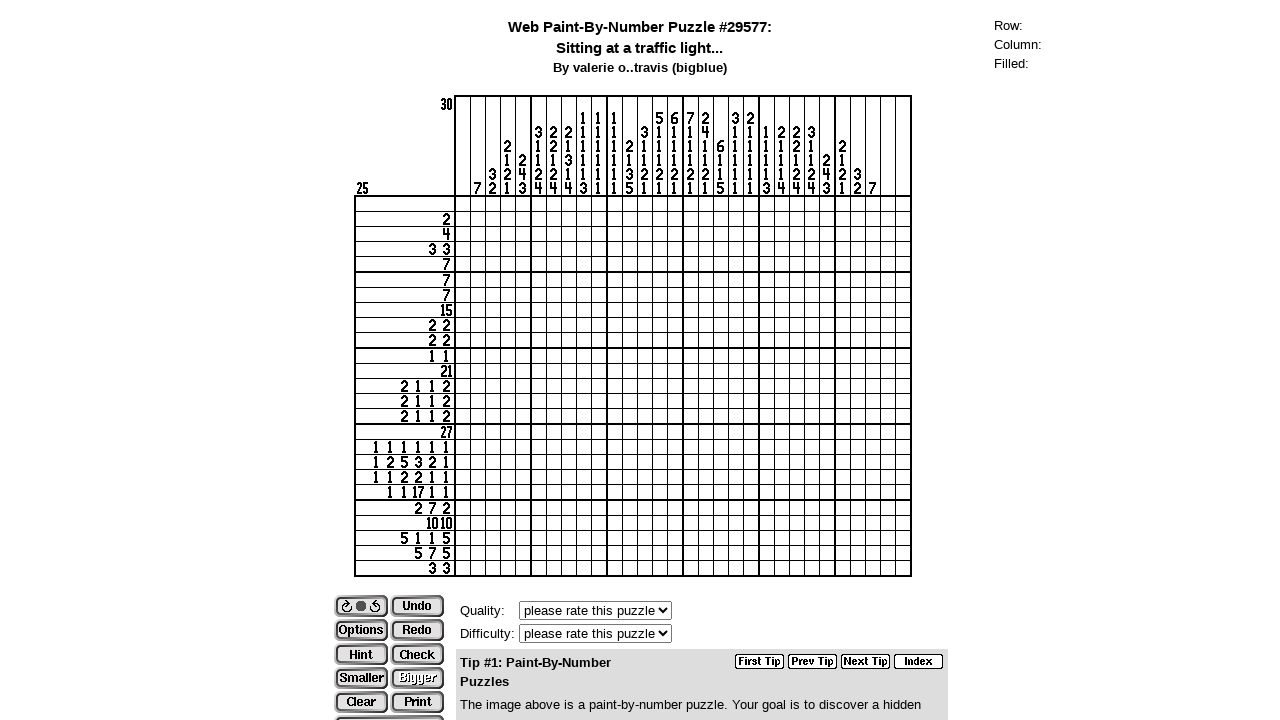

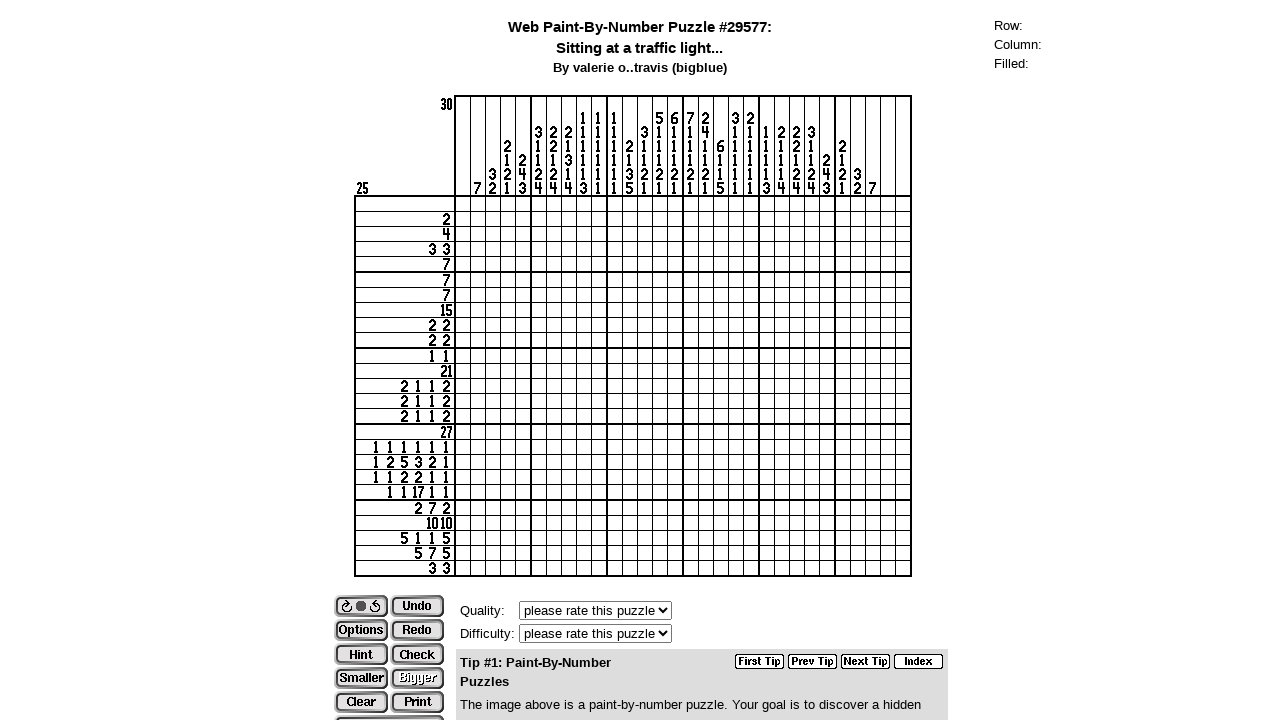